Tests the login form on OpenCart by filling in email and password fields and clicking the login button

Starting URL: https://naveenautomationlabs.com/opencart/index.php?route=account/login

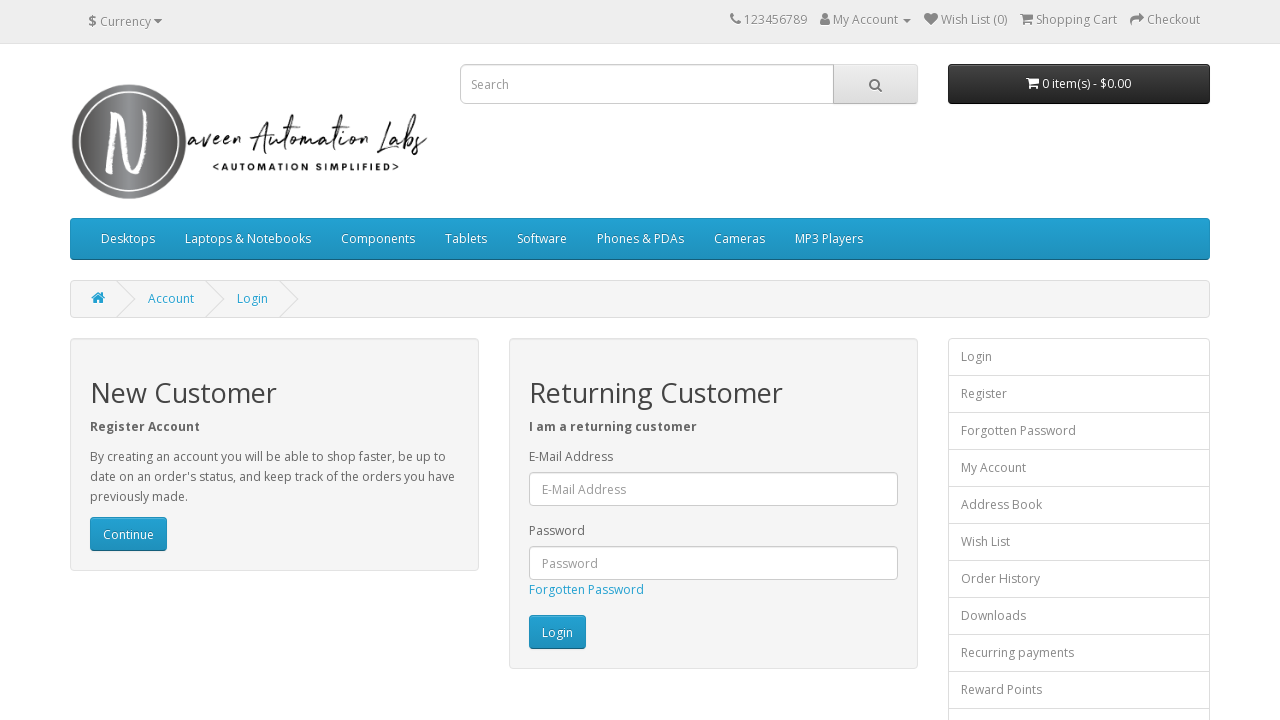

Filled email field with 'test@gmail.com' on #input-email
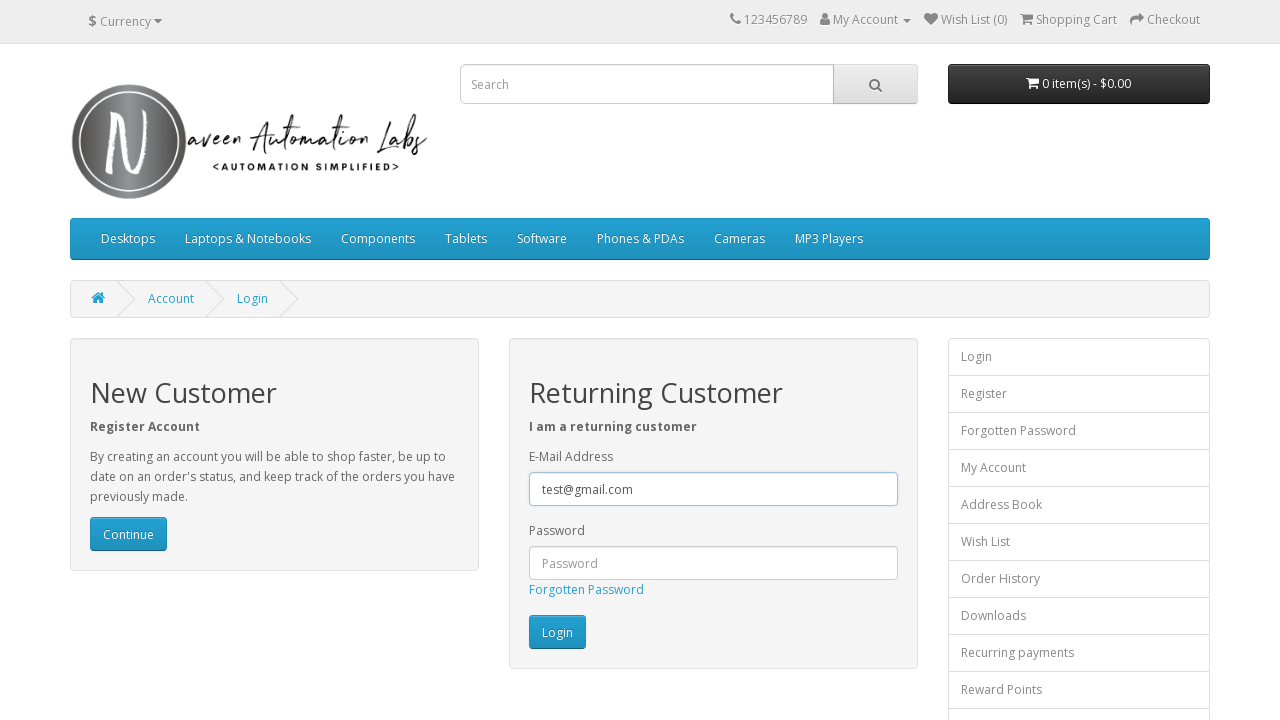

Filled password field with 'test@123' on #input-password
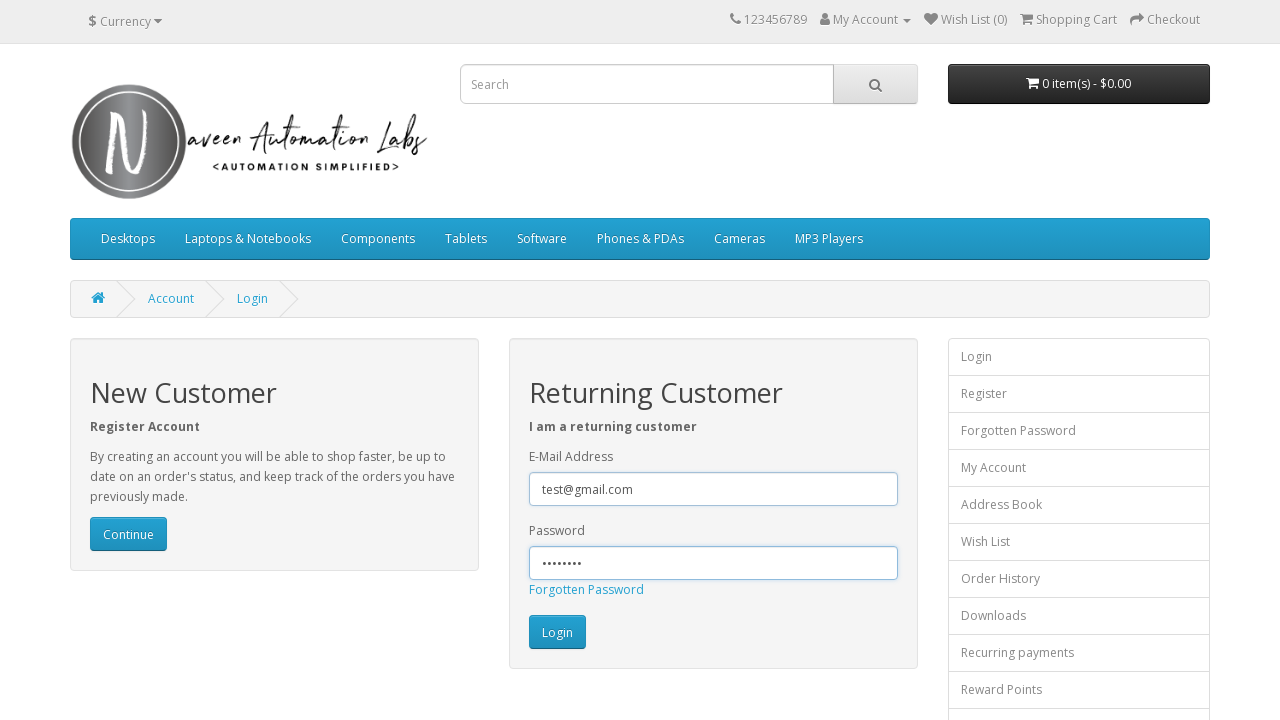

Clicked Login button at (557, 632) on xpath=//input[@value='Login']
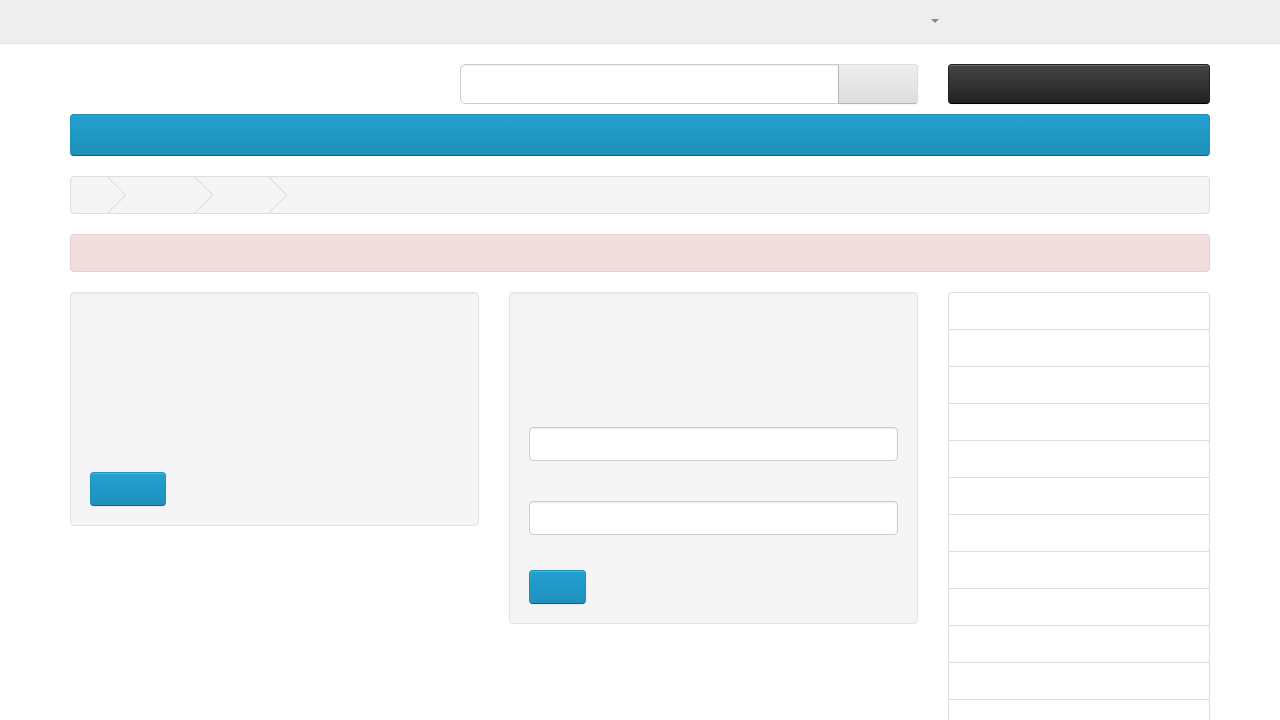

Login successful - About Us link appeared on page
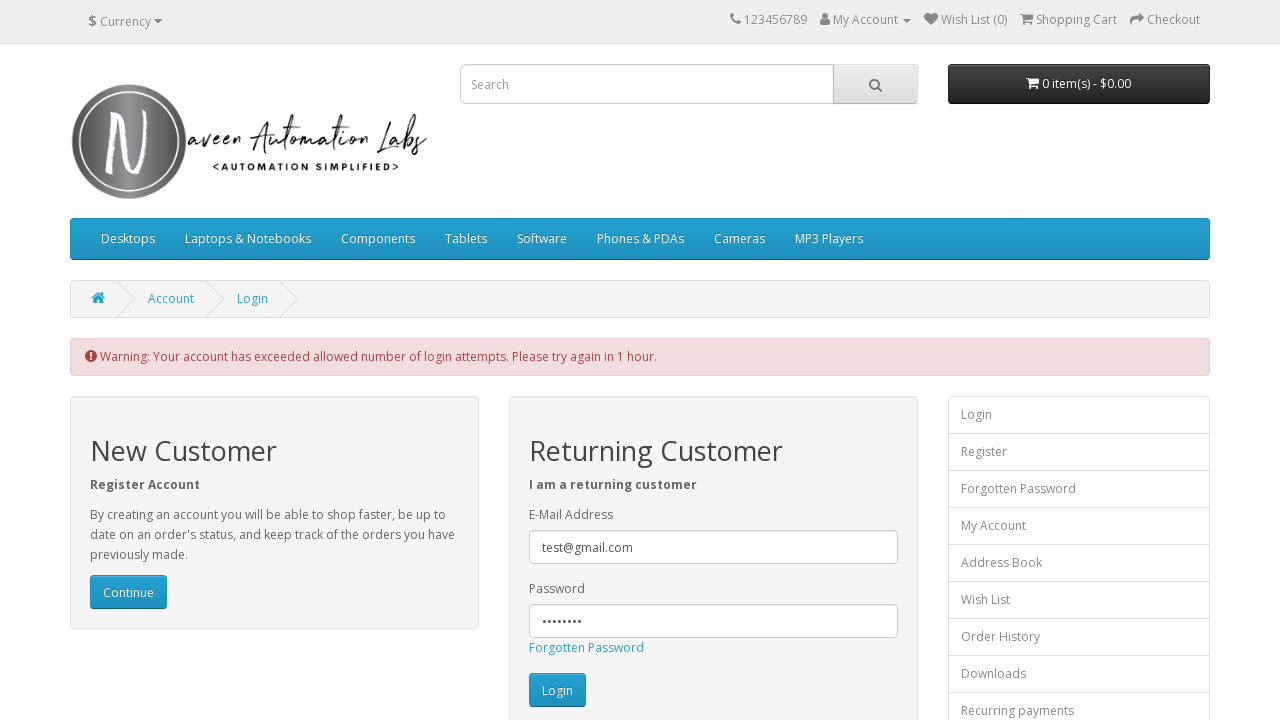

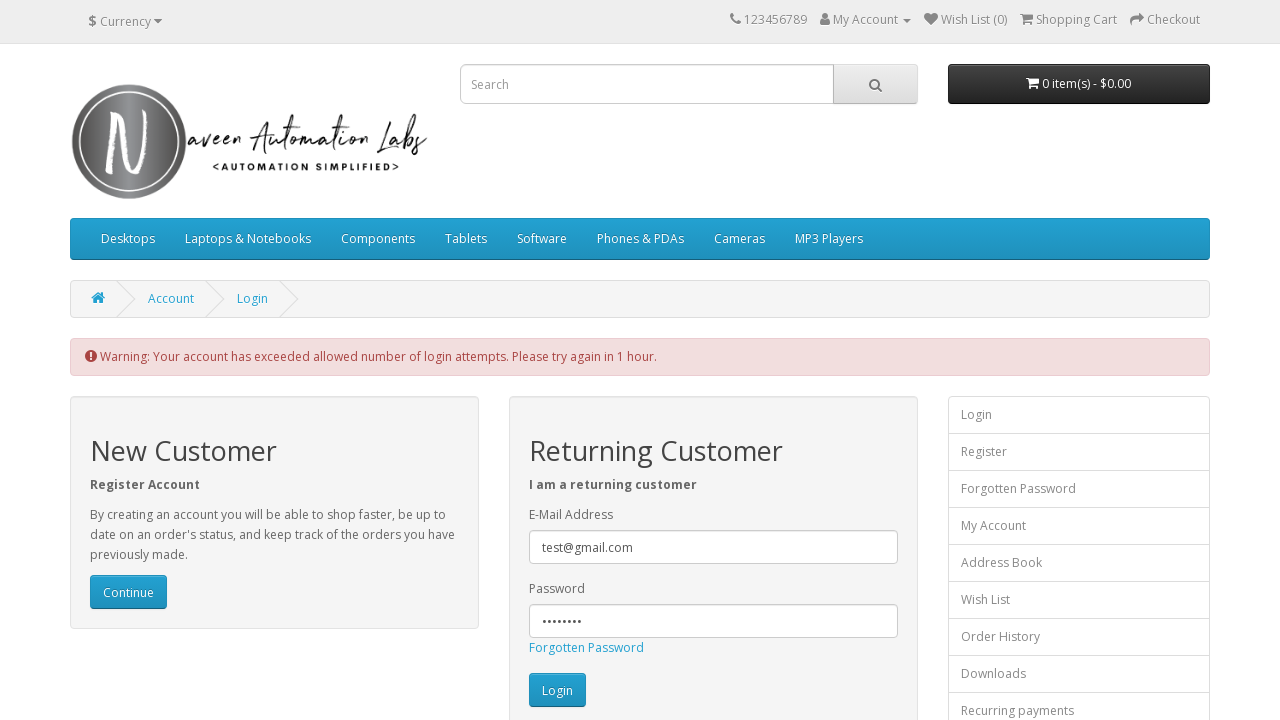